Tests various mouse interactions including scrolling to elements, hovering over buttons, clicking links, double-clicking, and performing drag and drop operations on a test automation practice page.

Starting URL: https://testautomationpractice.blogspot.com/

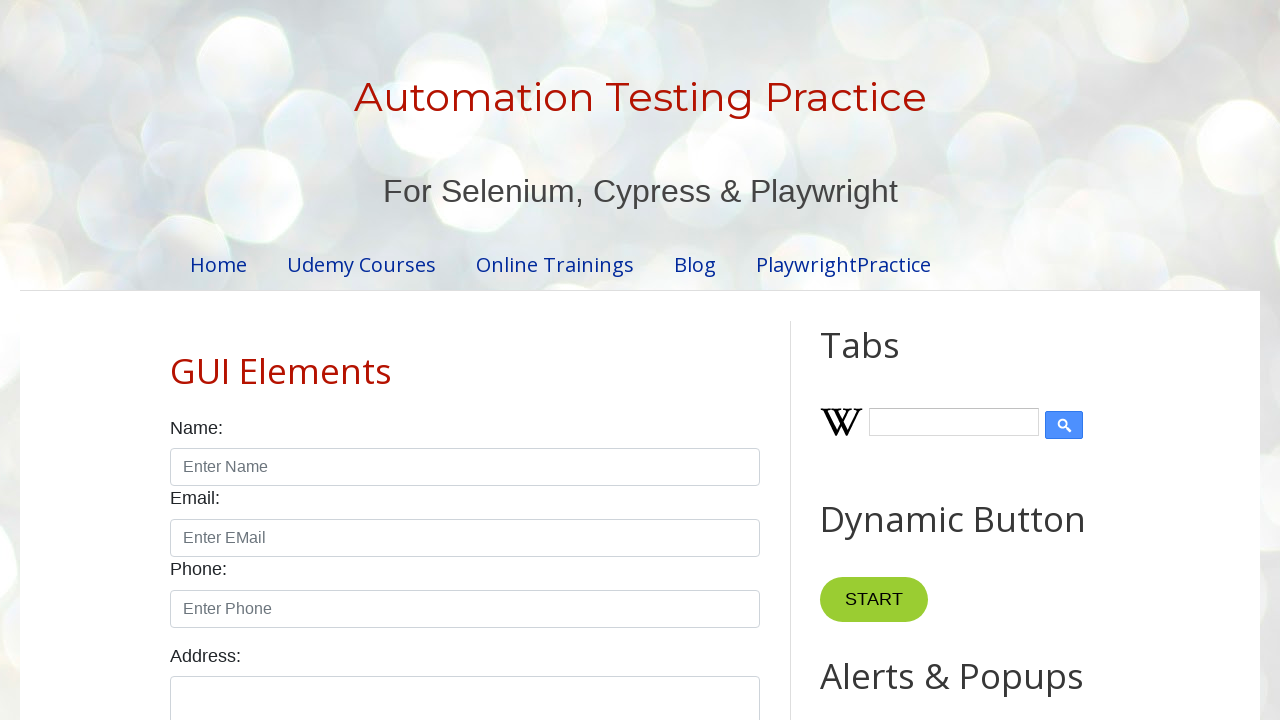

Scrolled to text field with id 'field2'
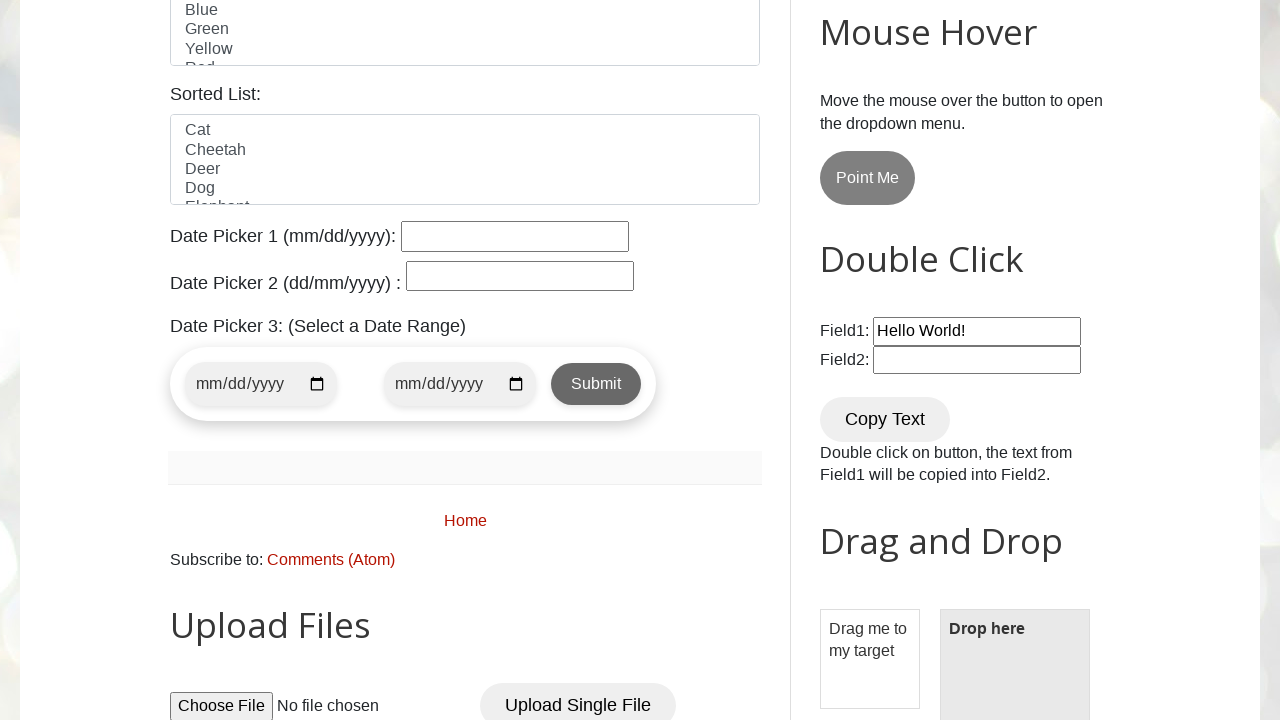

Hovered over 'Point Me' button at (868, 178) on xpath=//button[contains(text(),'Point Me')]
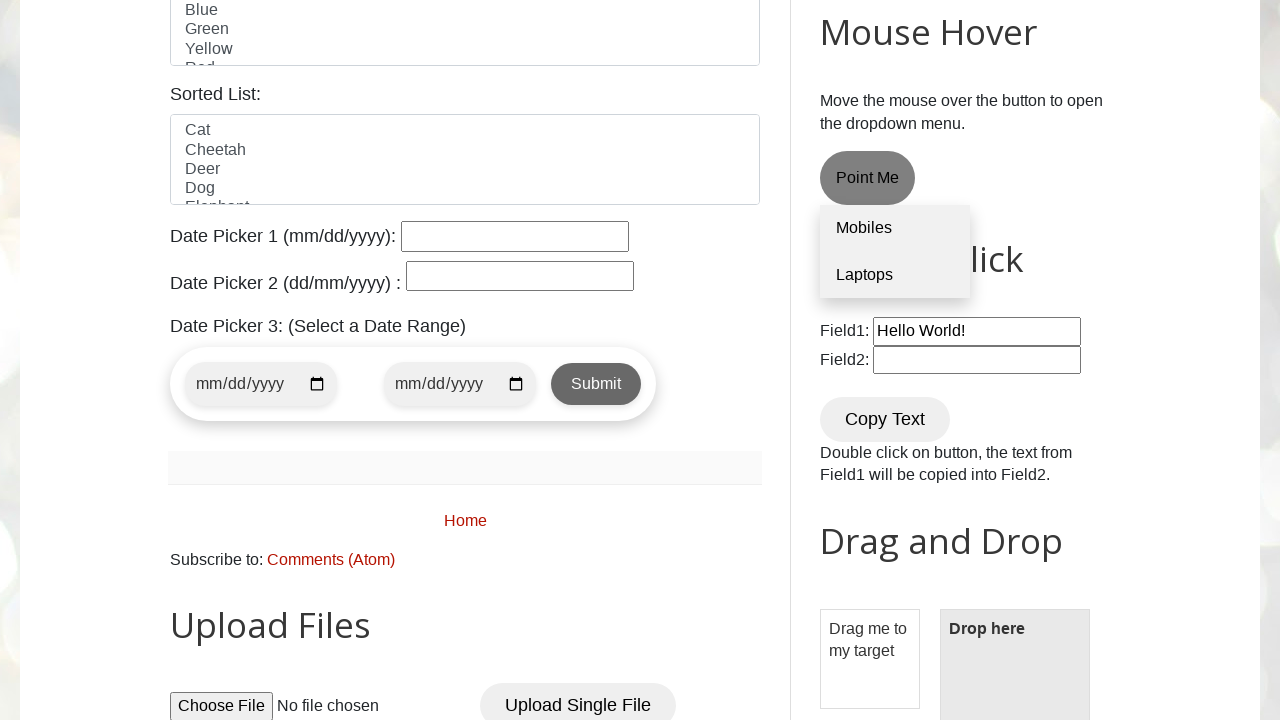

Clicked on 'Laptops' link at (895, 275) on text=Laptops
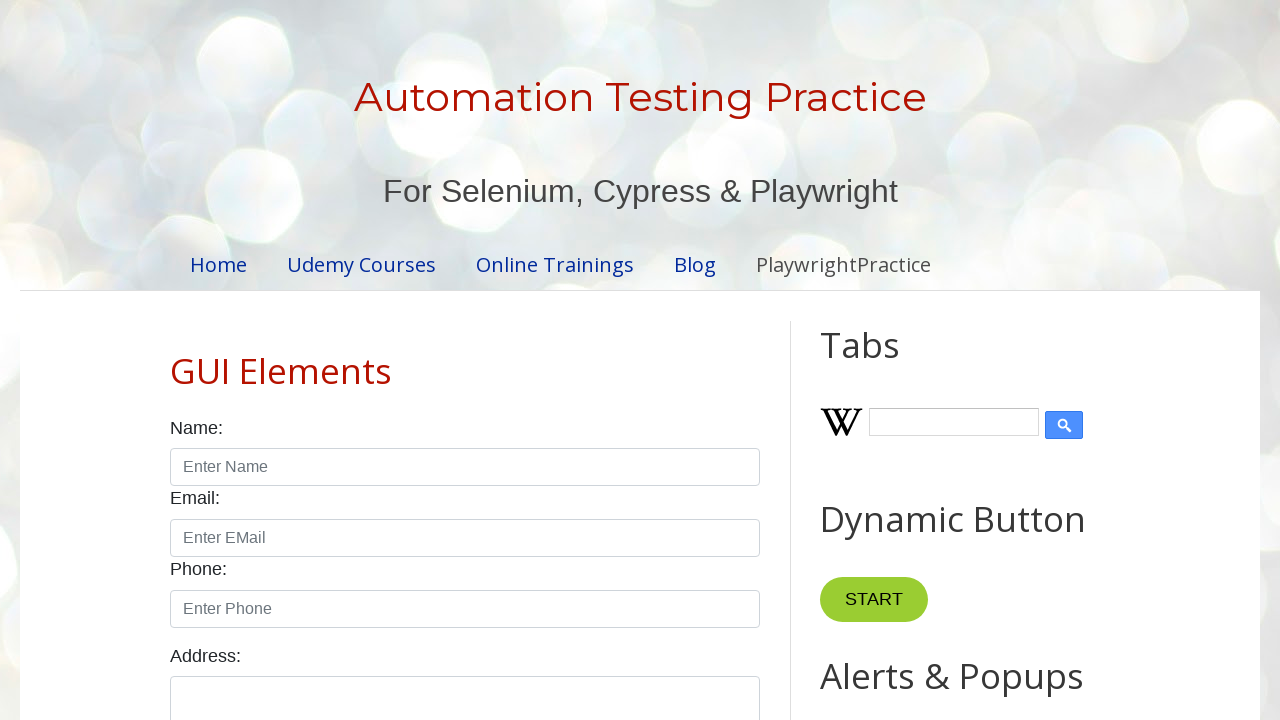

Double-clicked on 'Copy Text' button at (885, 360) on xpath=//button[contains(text(),'Copy Text')]
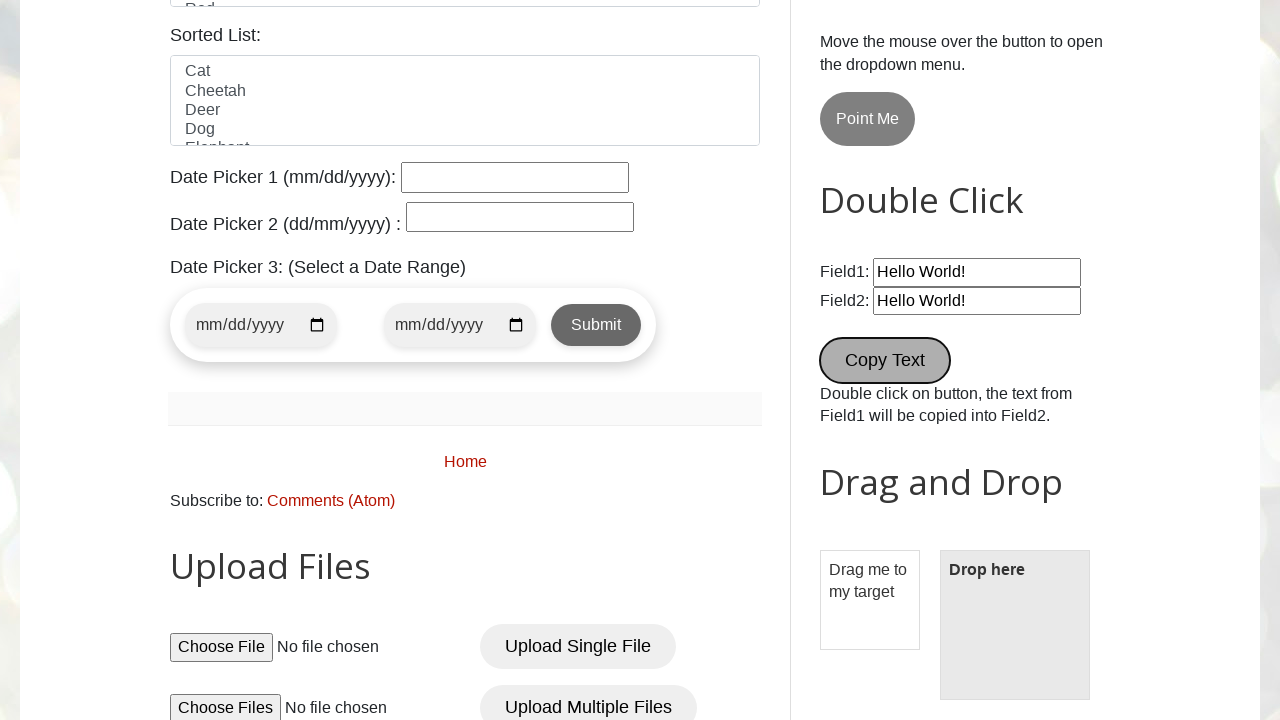

Scrolled to slider section
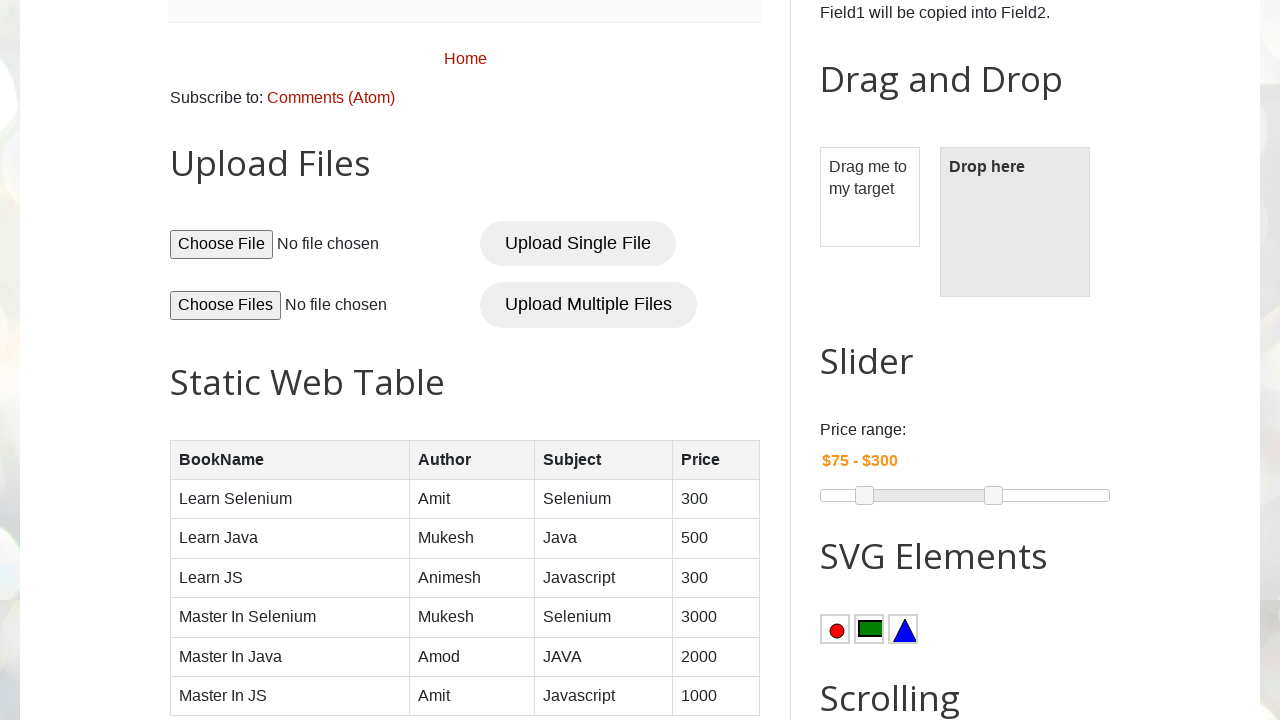

Performed drag and drop from draggable element to droppable target at (1015, 167)
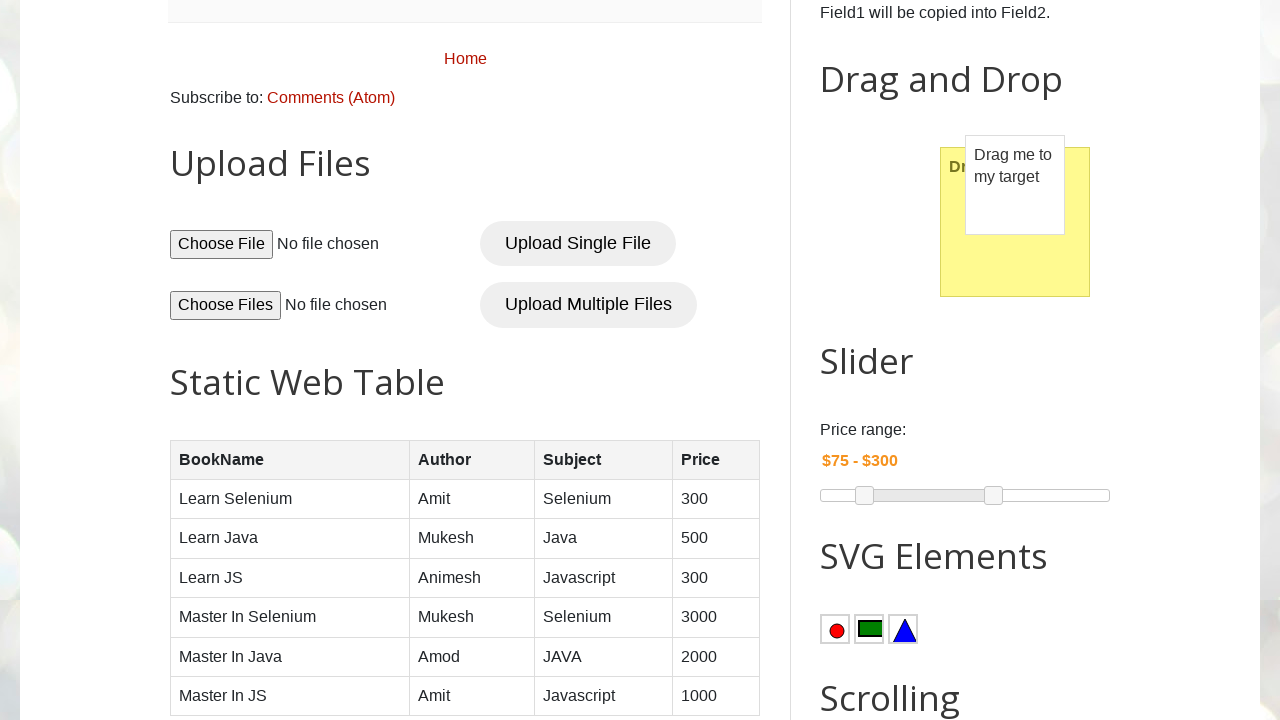

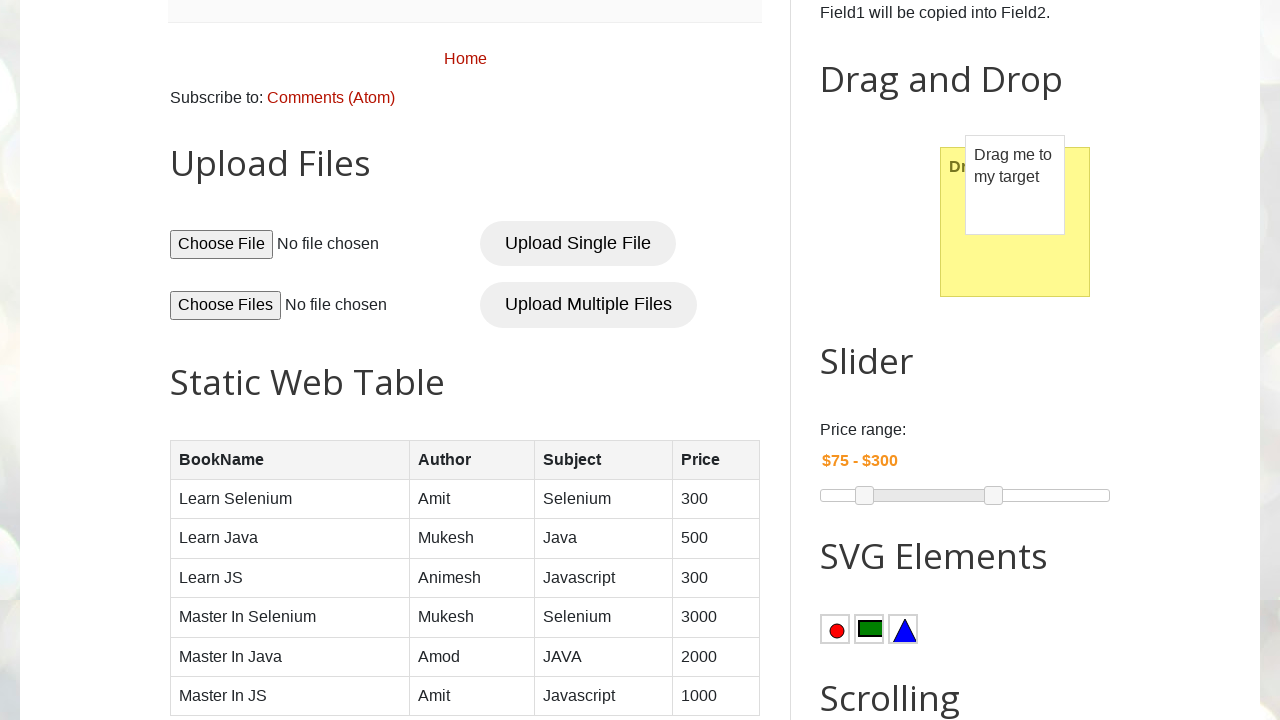